Fills out a registration form with personal information including name, address, phone, SSN, and account credentials

Starting URL: https://parabank.parasoft.com/parabank/register.htm

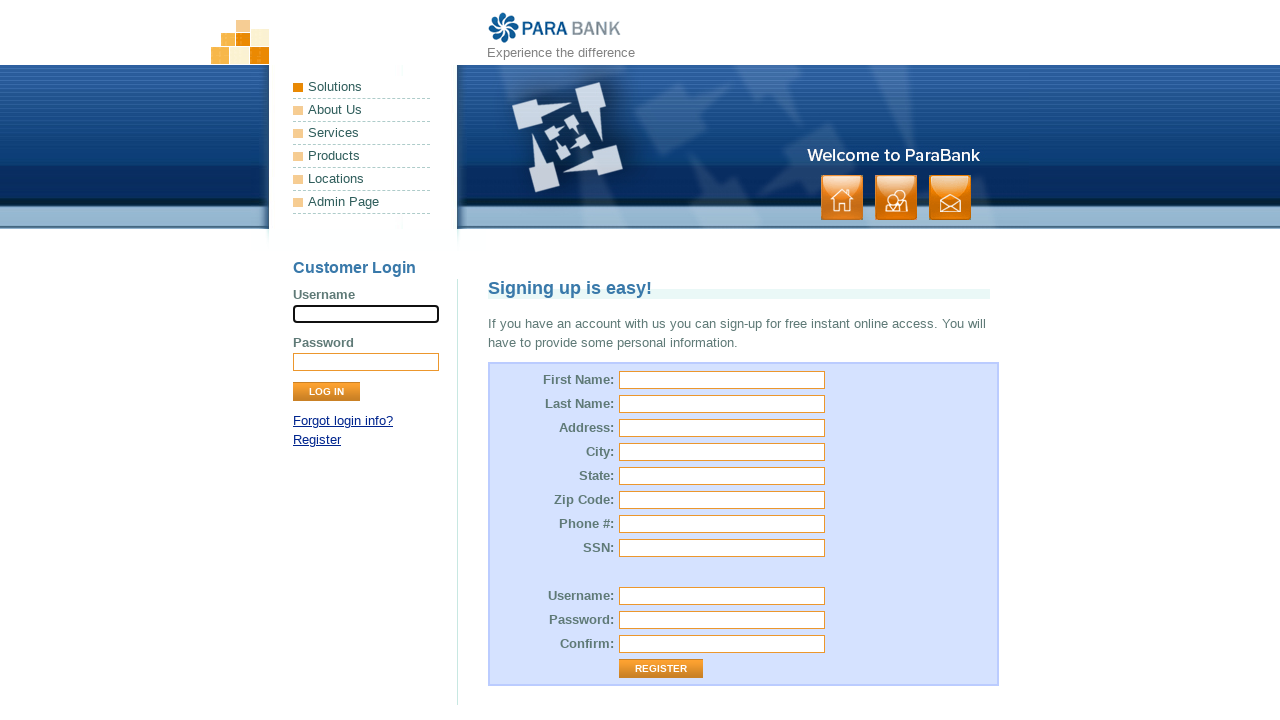

Filled first name field with 'Leandro' on #customer\.firstName
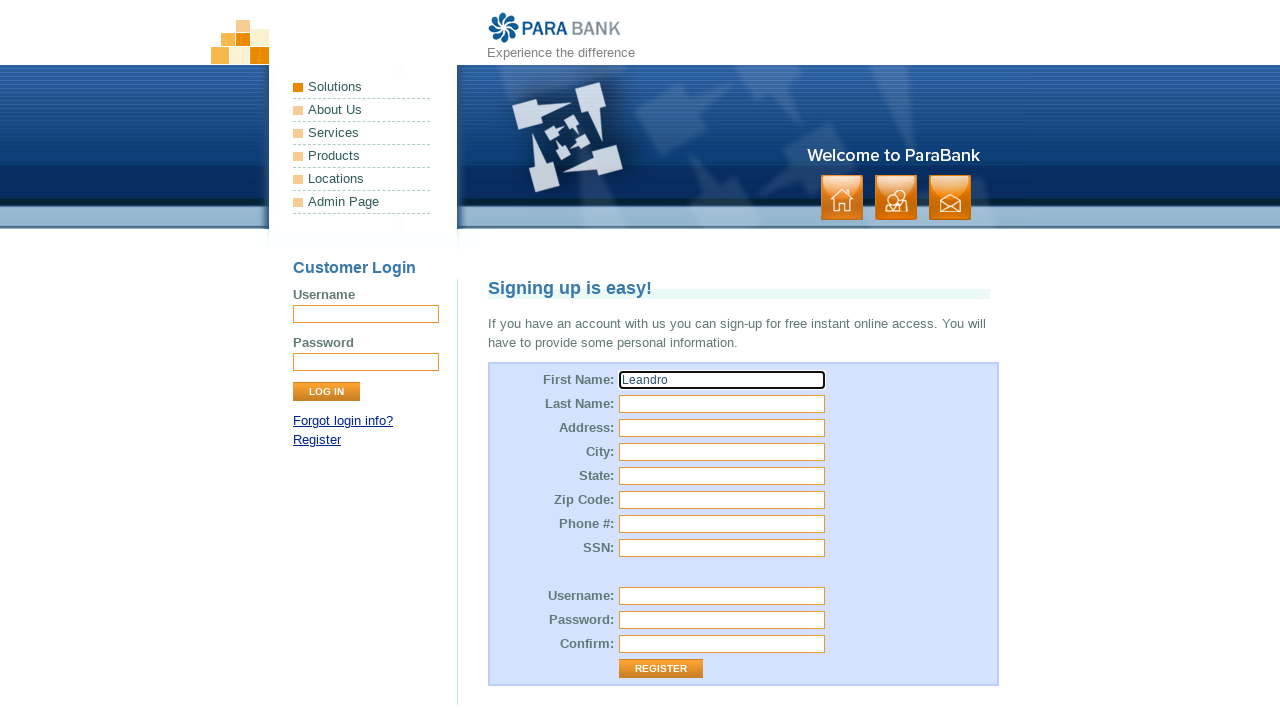

Filled last name field with 'Moraga' on #customer\.lastName
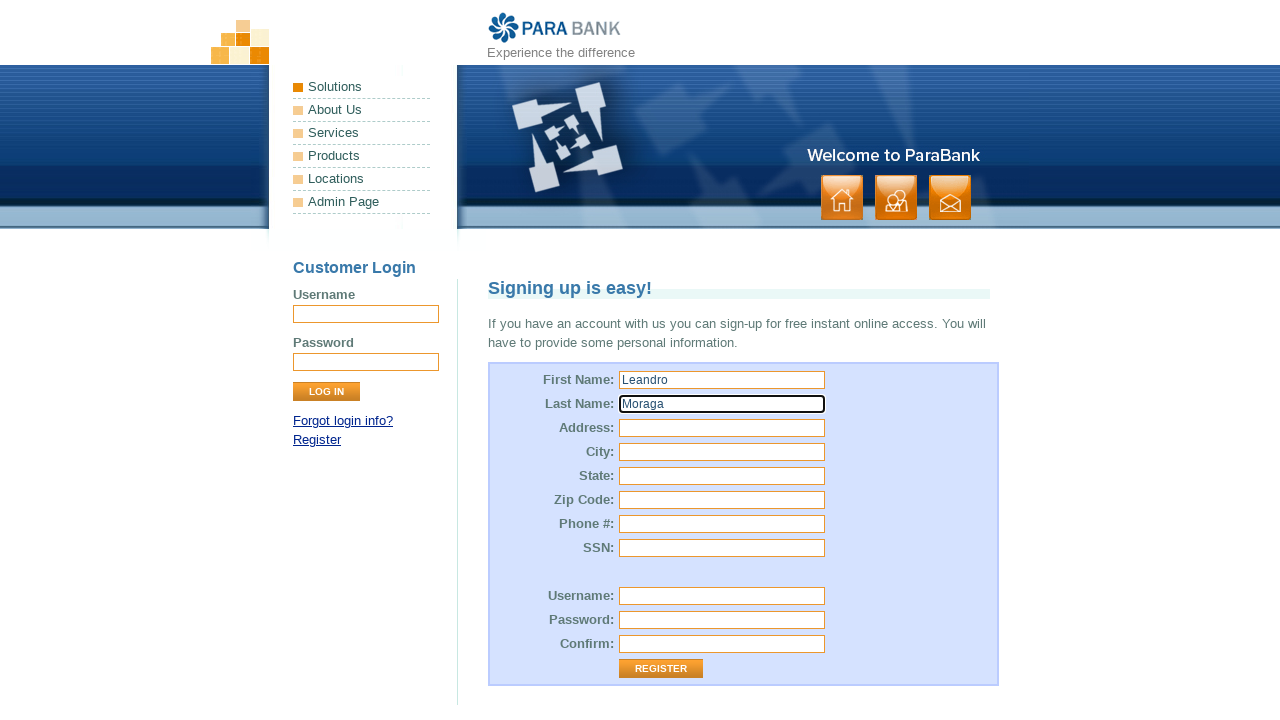

Filled street address field with '3040 Clarendon Boulevard' on #customer\.address\.street
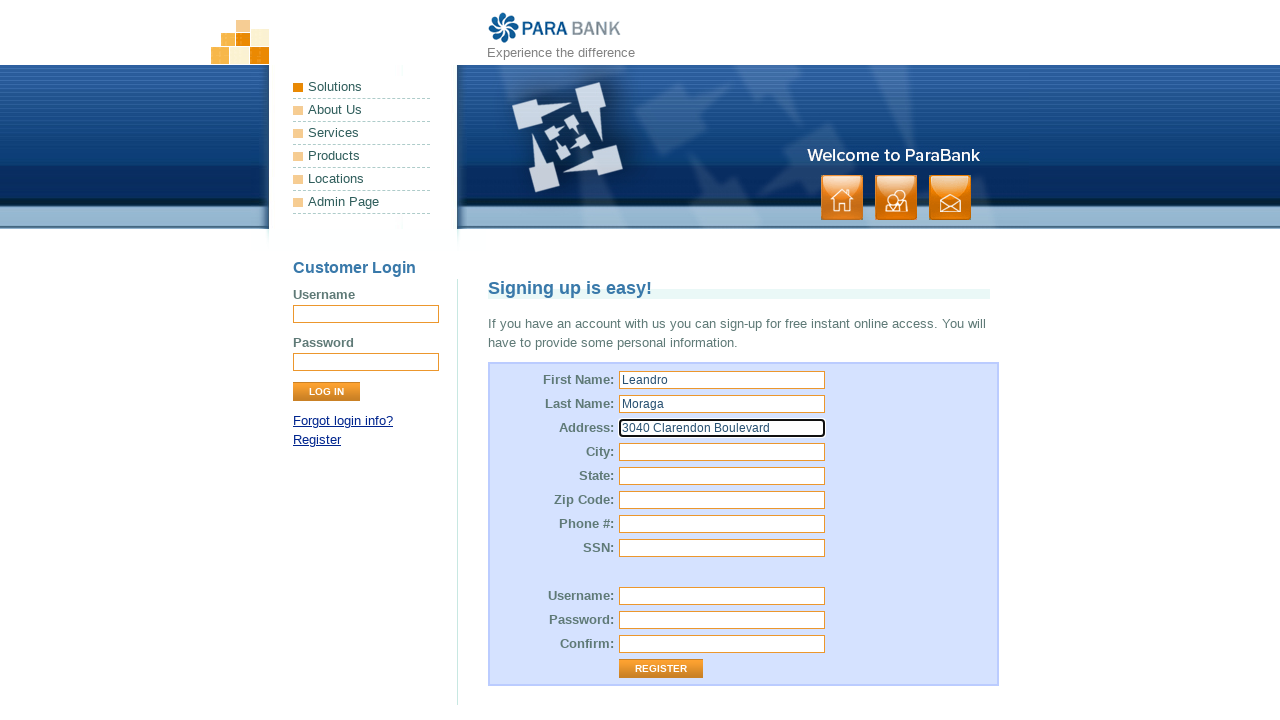

Filled city field with 'Annadale' on input[name='customer.address.city']
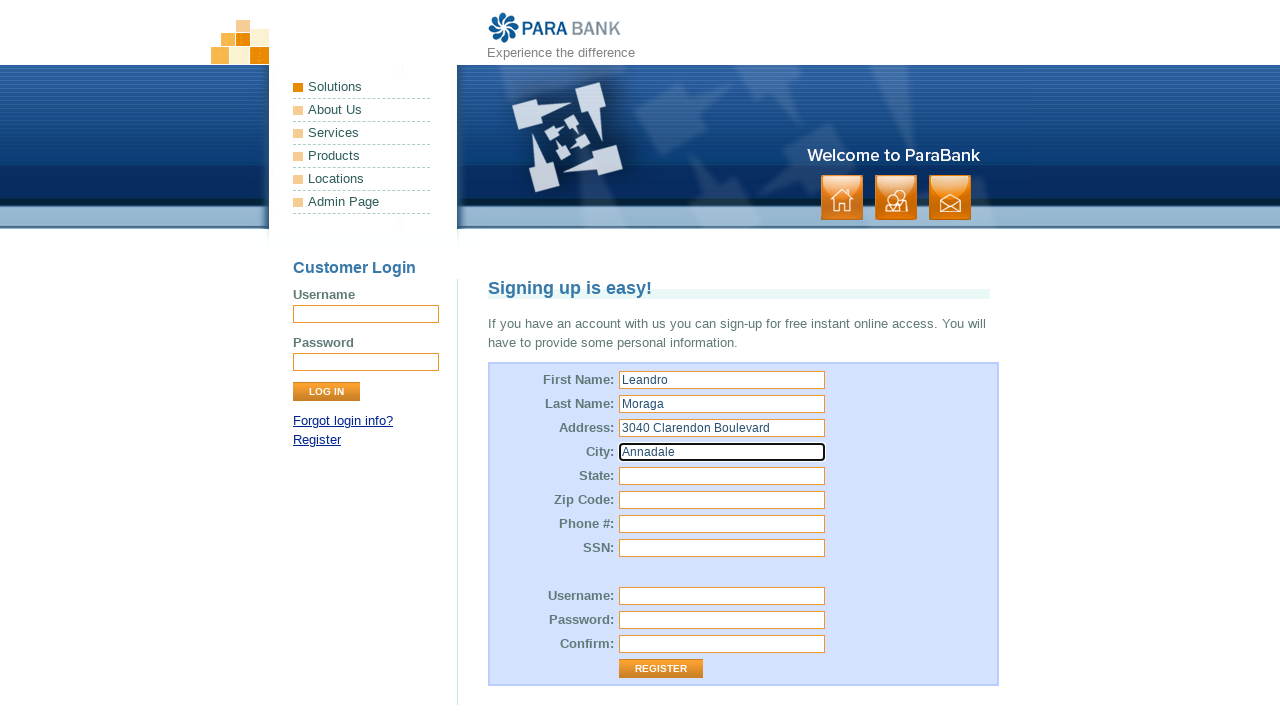

Filled state field with 'Virginia' on input[name='customer.address.state']
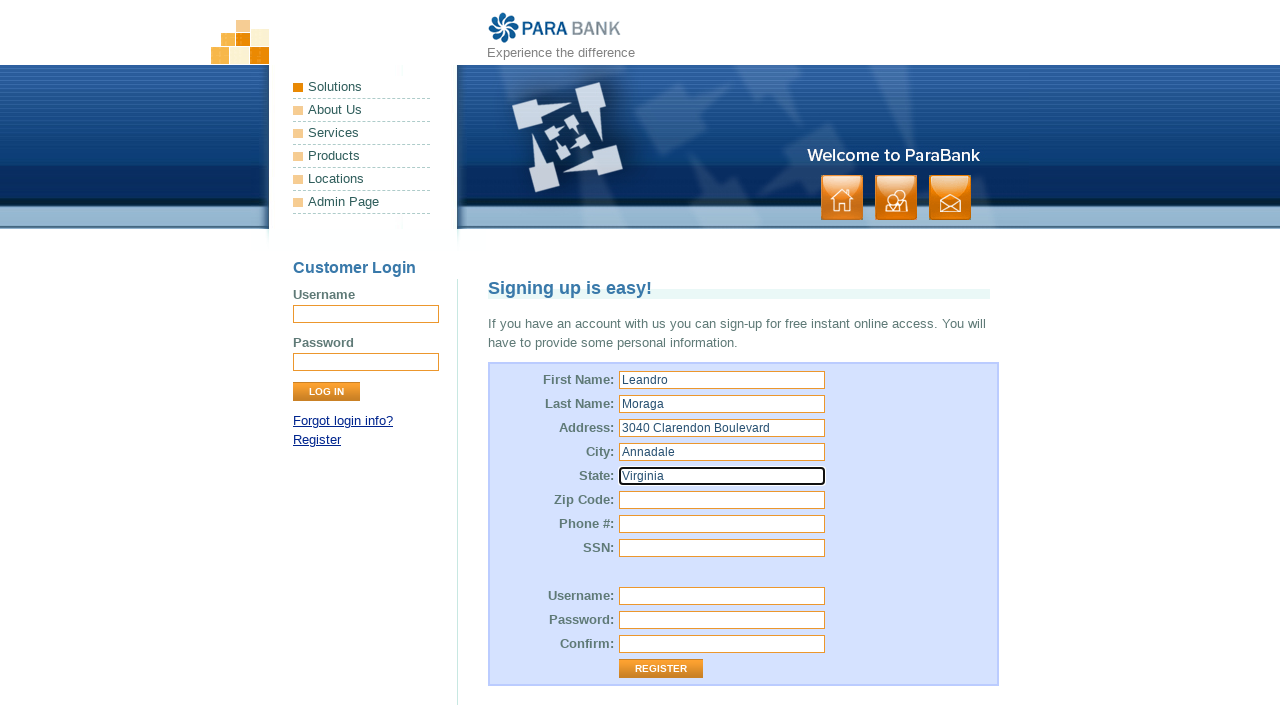

Filled zip code field with '22305' on #customer\.address\.zipCode
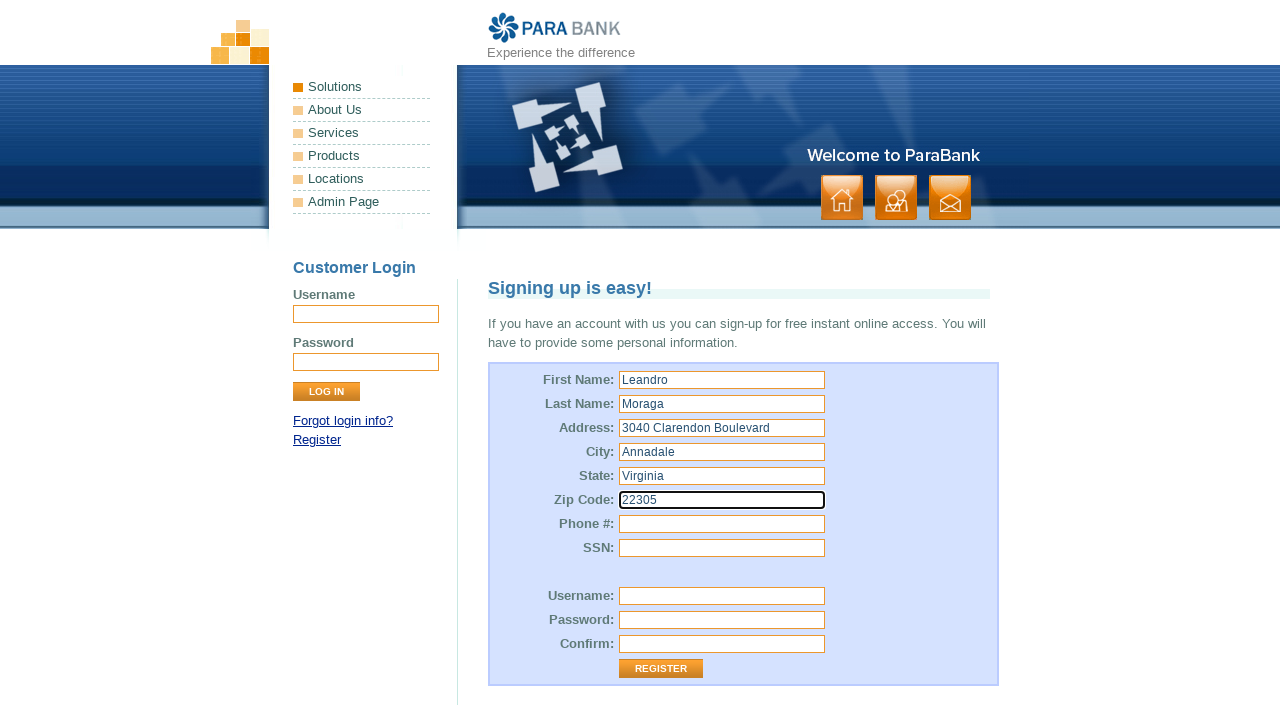

Filled phone number field with '798-456-3543' on input[name='customer.phoneNumber']
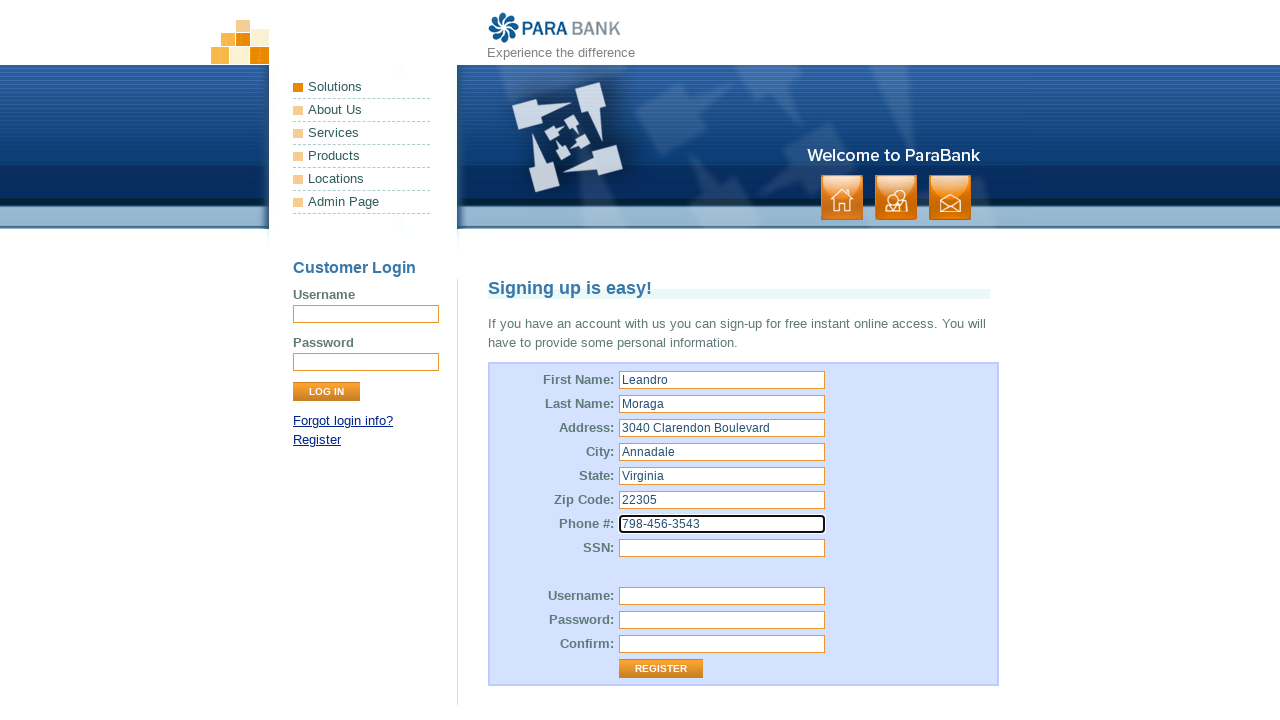

Filled SSN field with '456742' on input[name='customer.ssn']
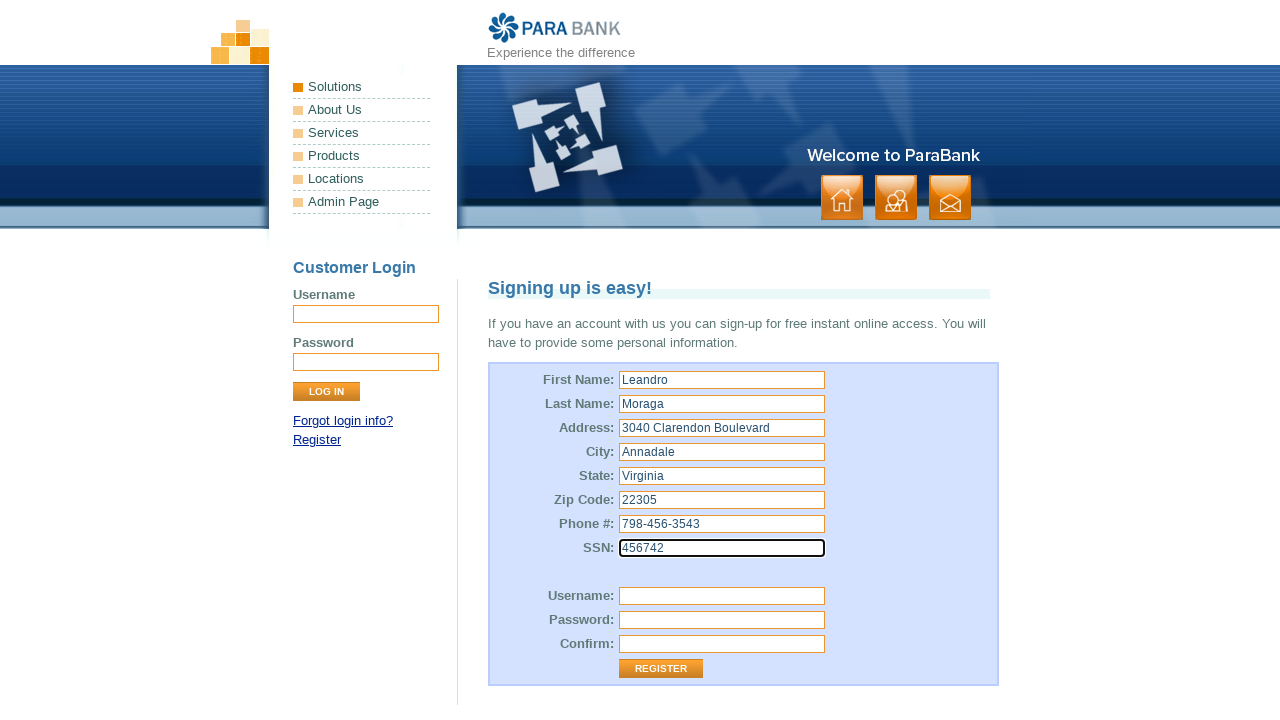

Filled username field with 'LeandroMoraga' on #customer\.username
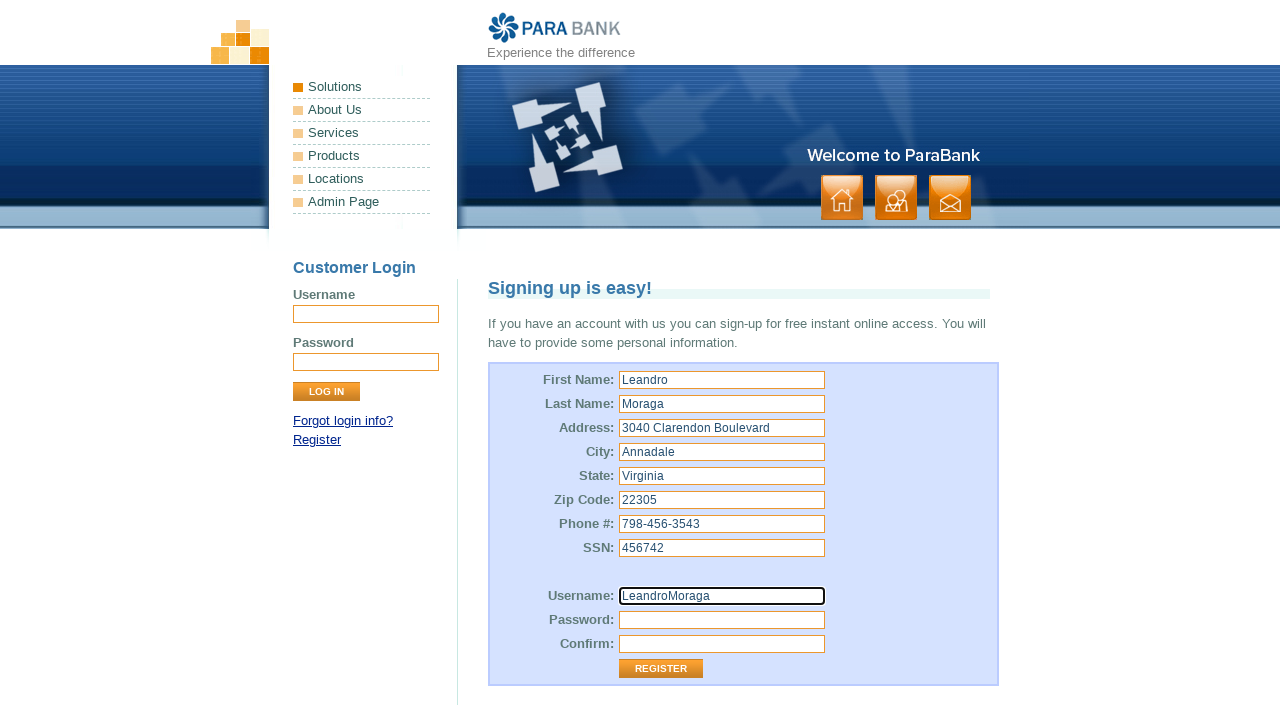

Filled password field with 'Java4life$' on #customer\.password
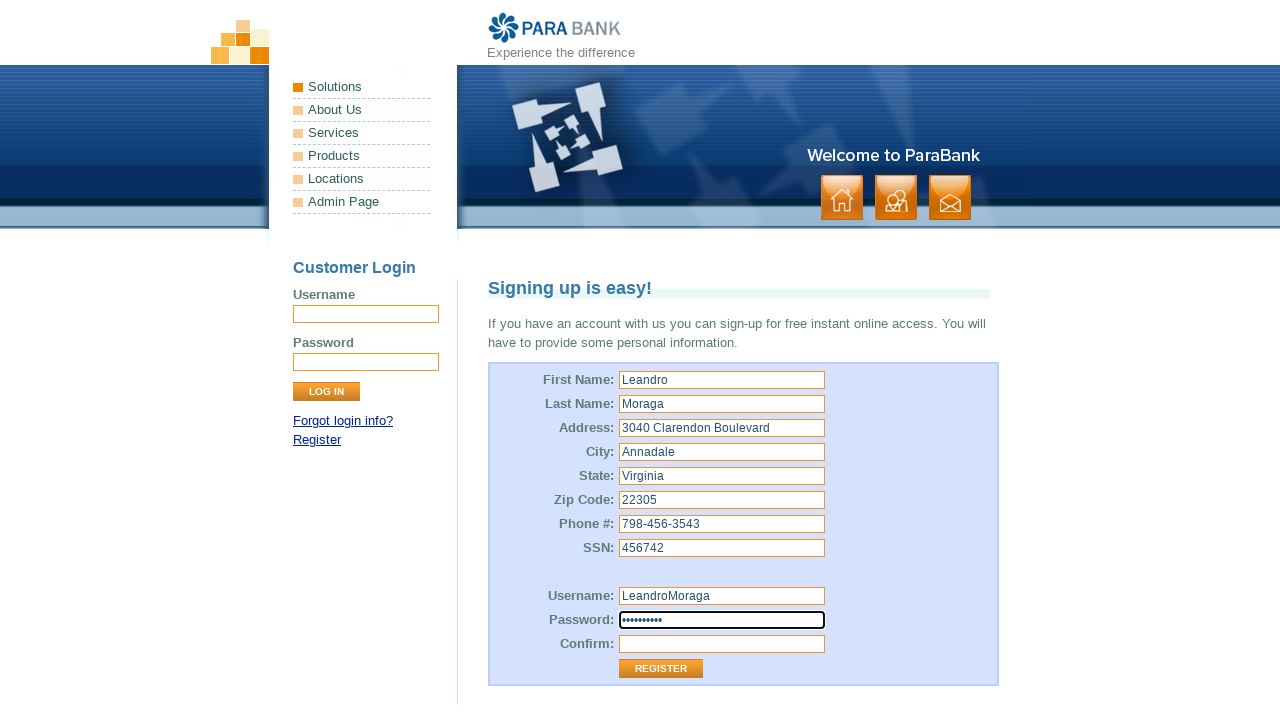

Filled repeated password field with 'Java4life$' on input[name='repeatedPassword']
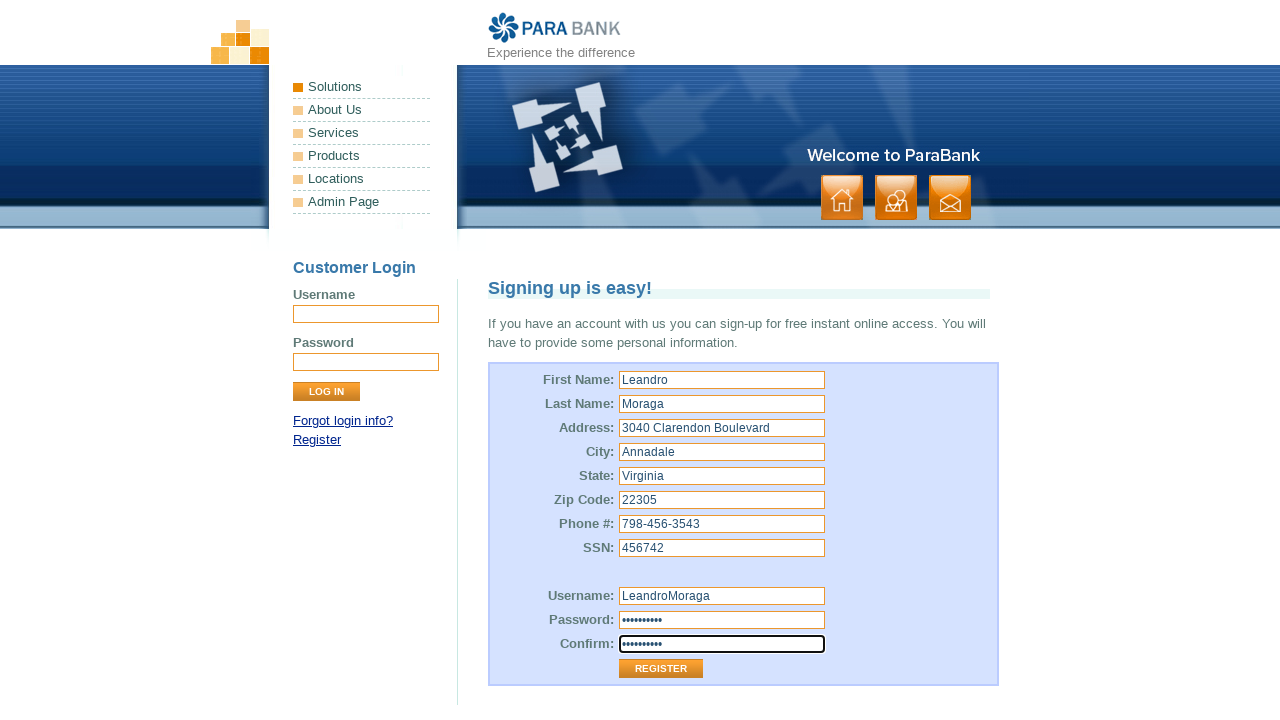

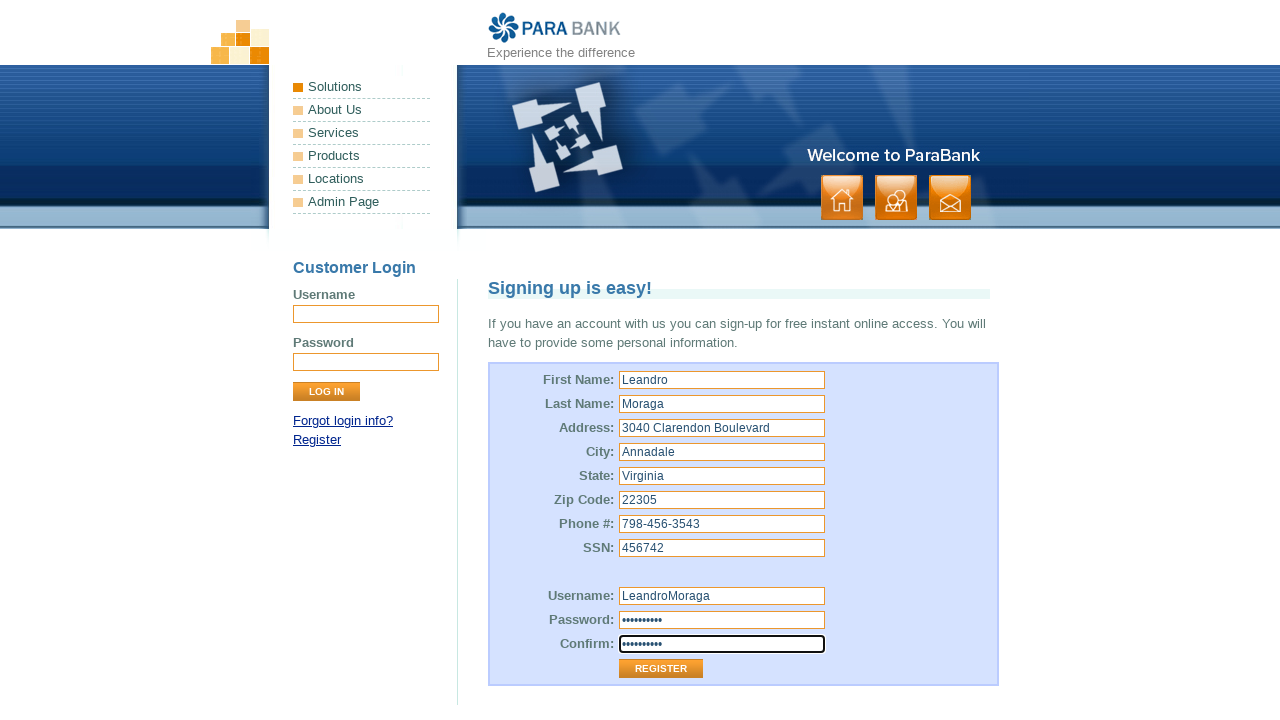